Tests cookie retention with specific properties like expiry, path, and security settings across different paths

Starting URL: https://github.com/

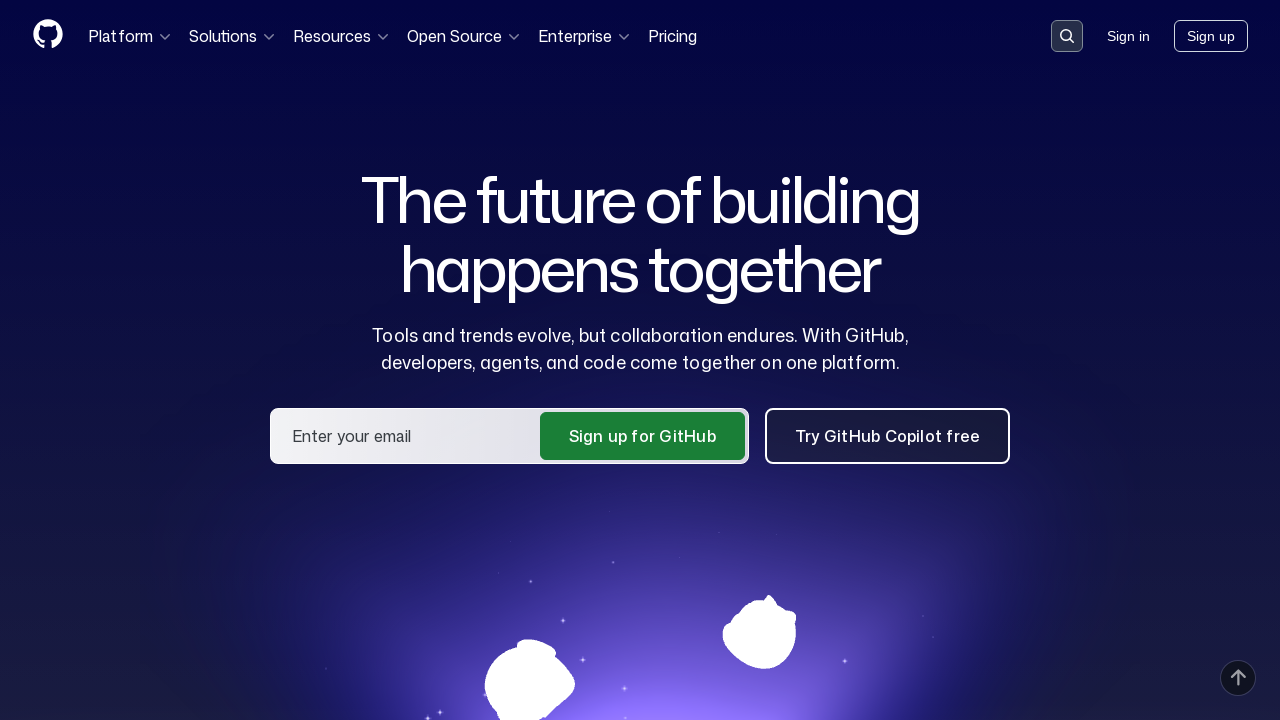

Cleared all cookies from context
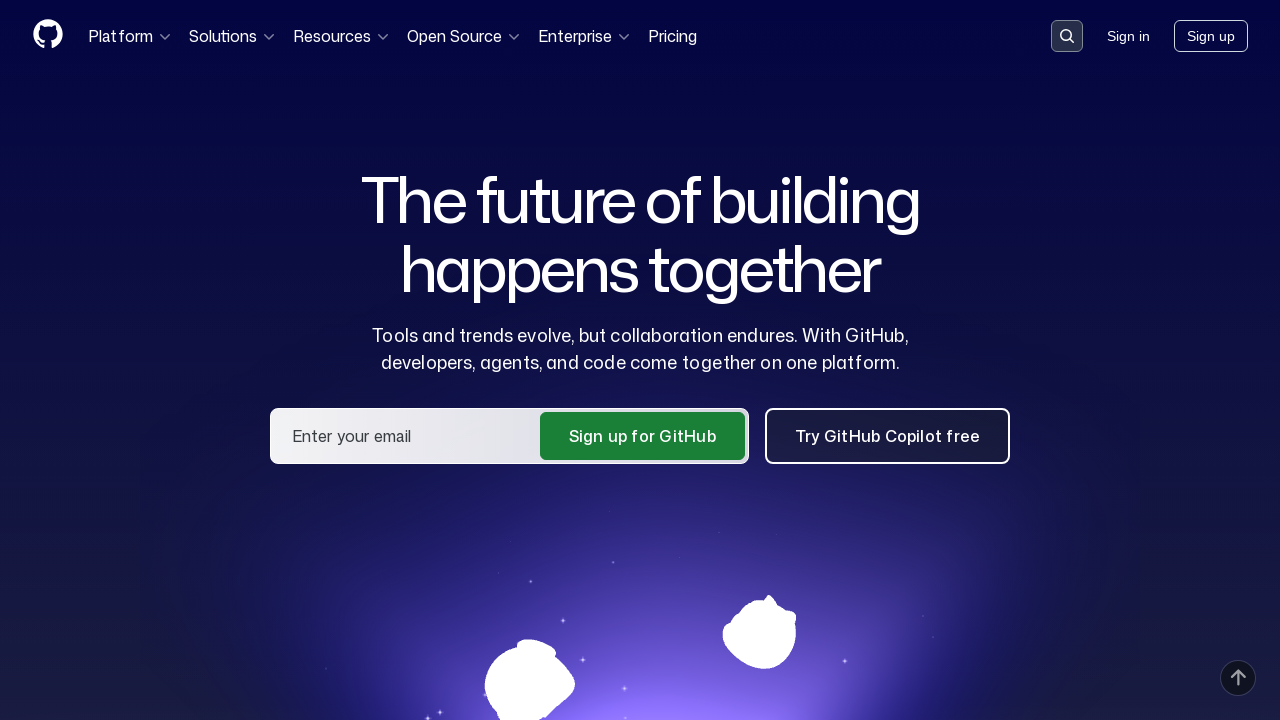

Added cookie 'fish' with value 'cod', domain '.github.com', path '/404', secure flag, and expiry 100 seconds from now
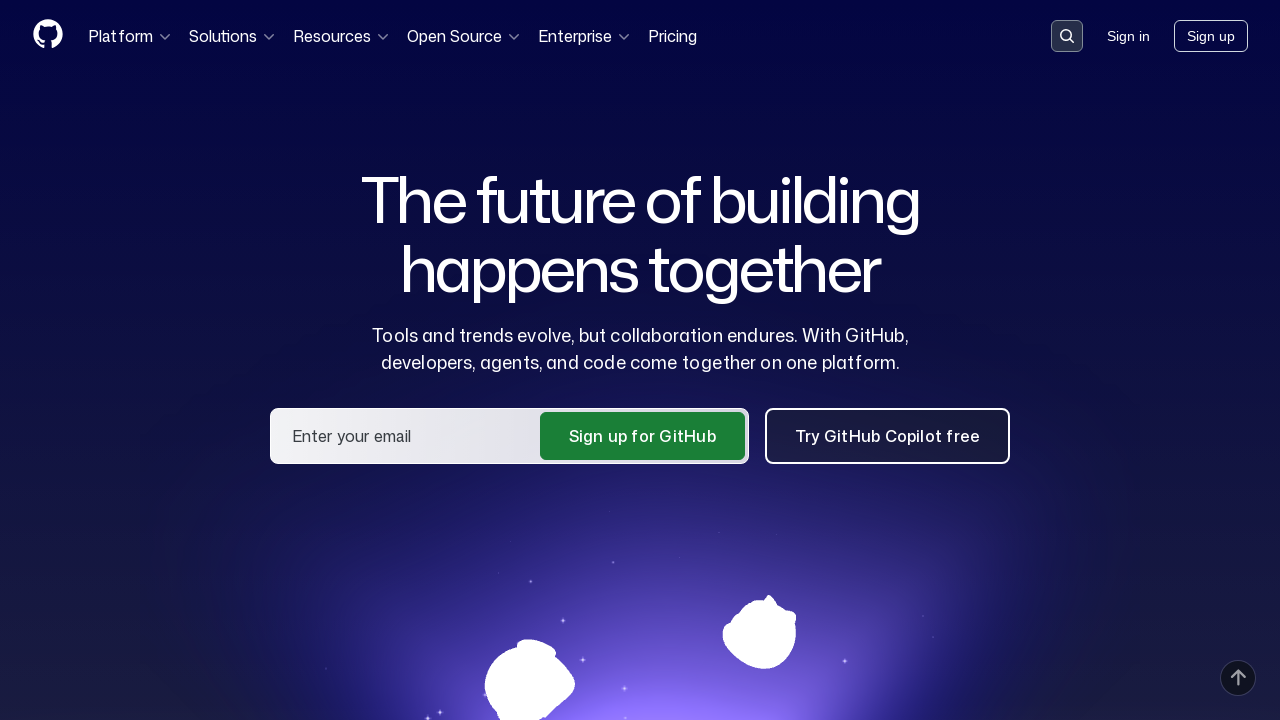

Navigated to https://github.com/404
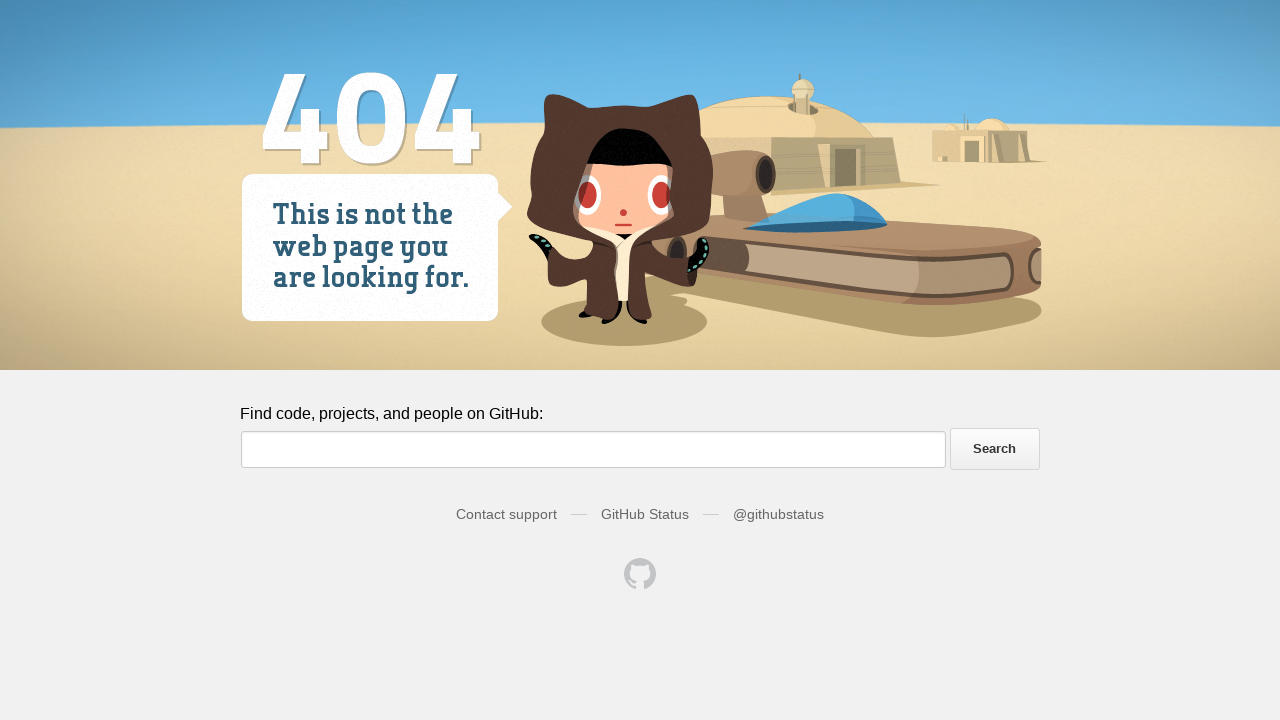

Retrieved all cookies from context
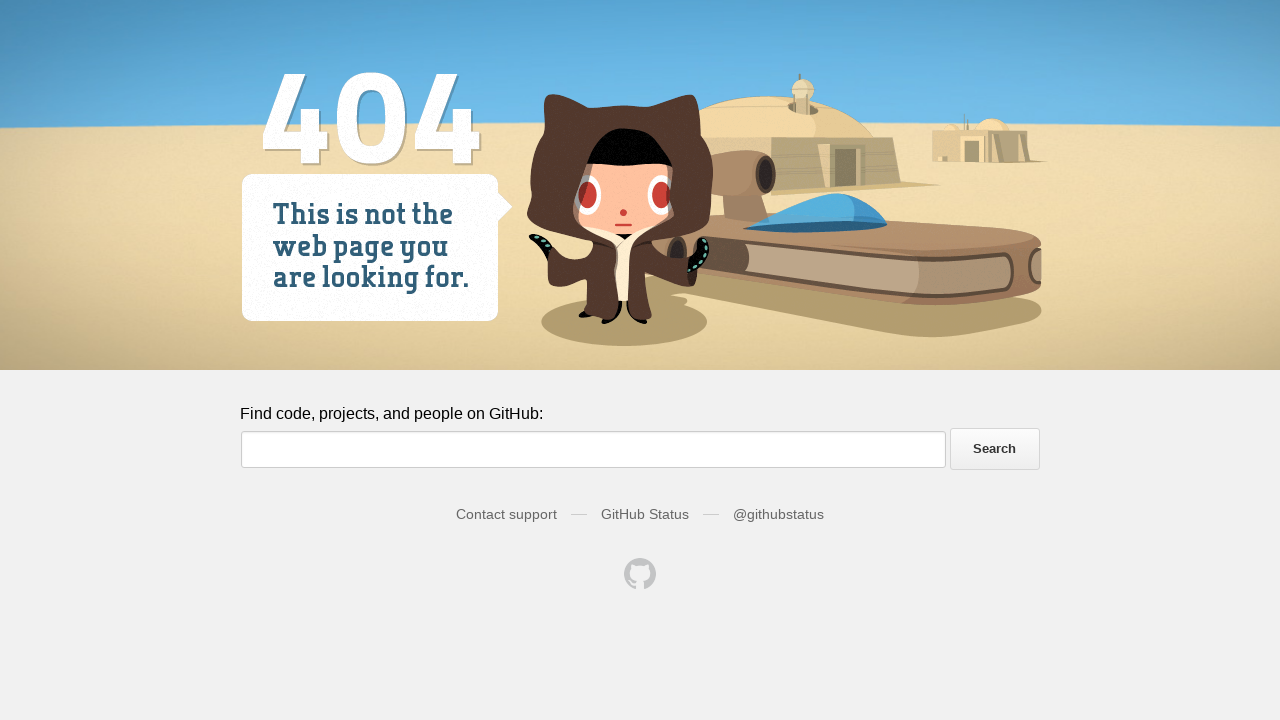

Verified cookie 'fish' exists in context
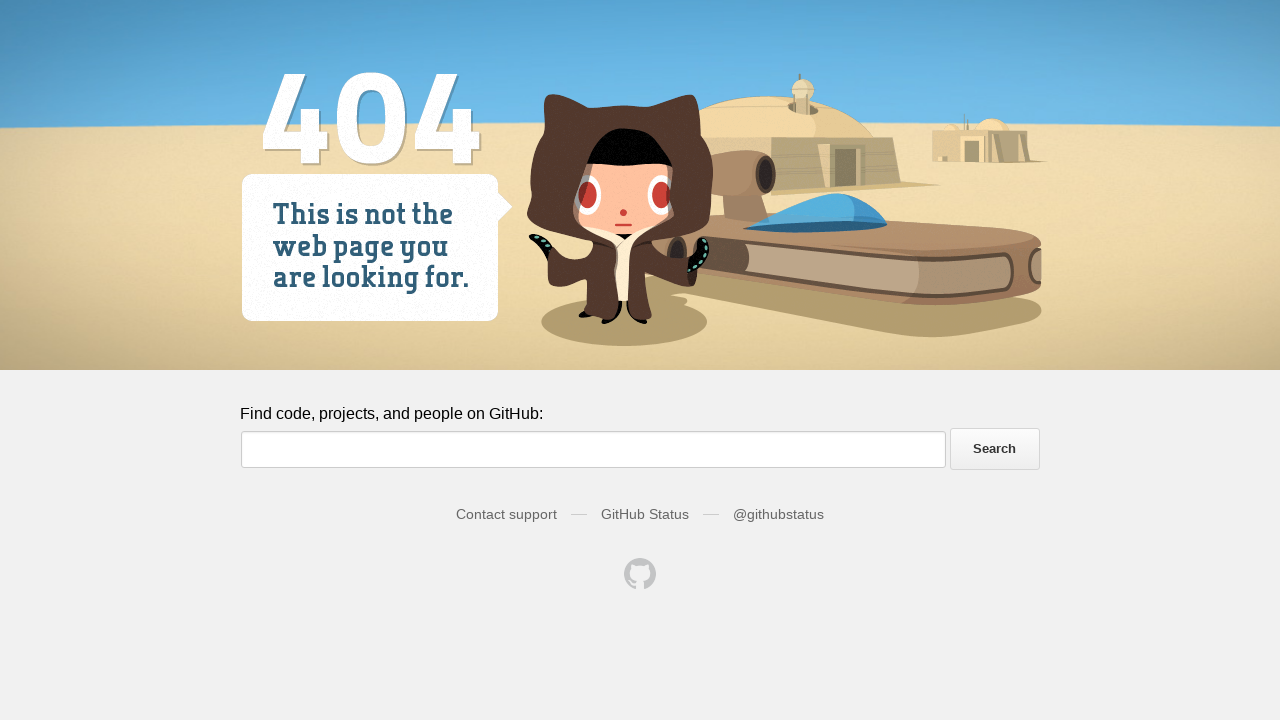

Verified cookie 'fish' has value 'cod'
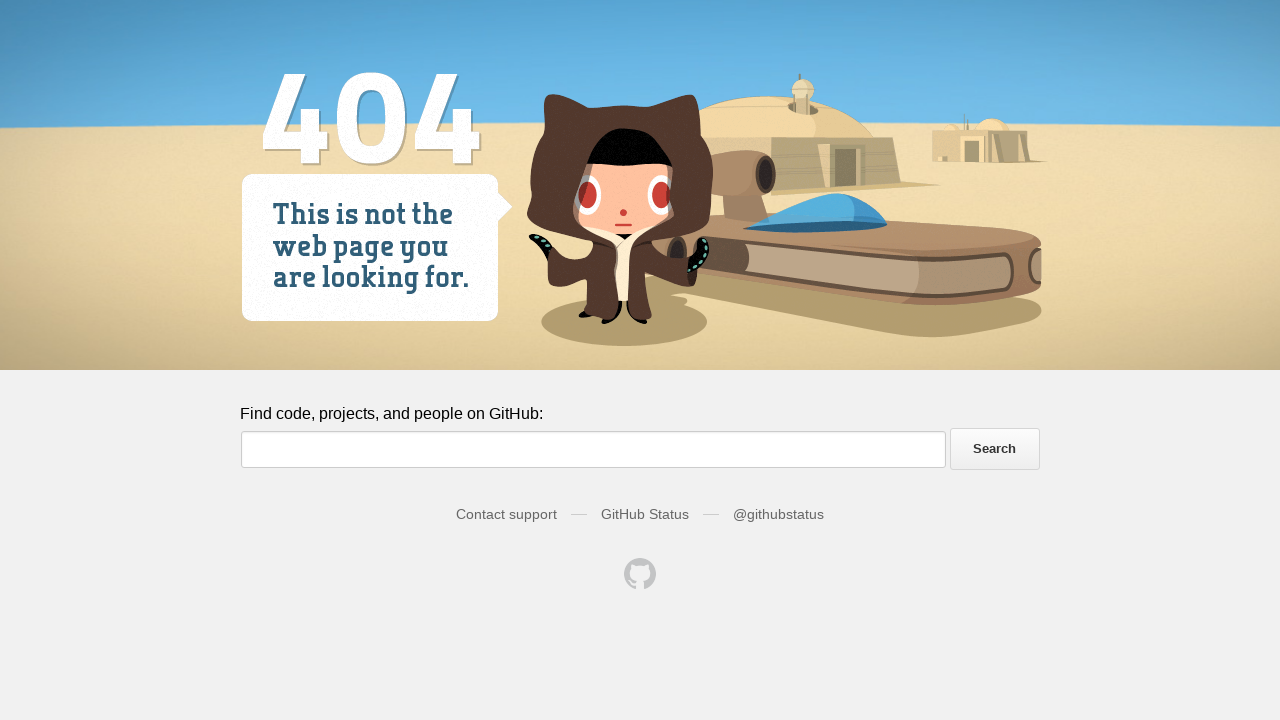

Verified cookie 'fish' has secure flag set to True
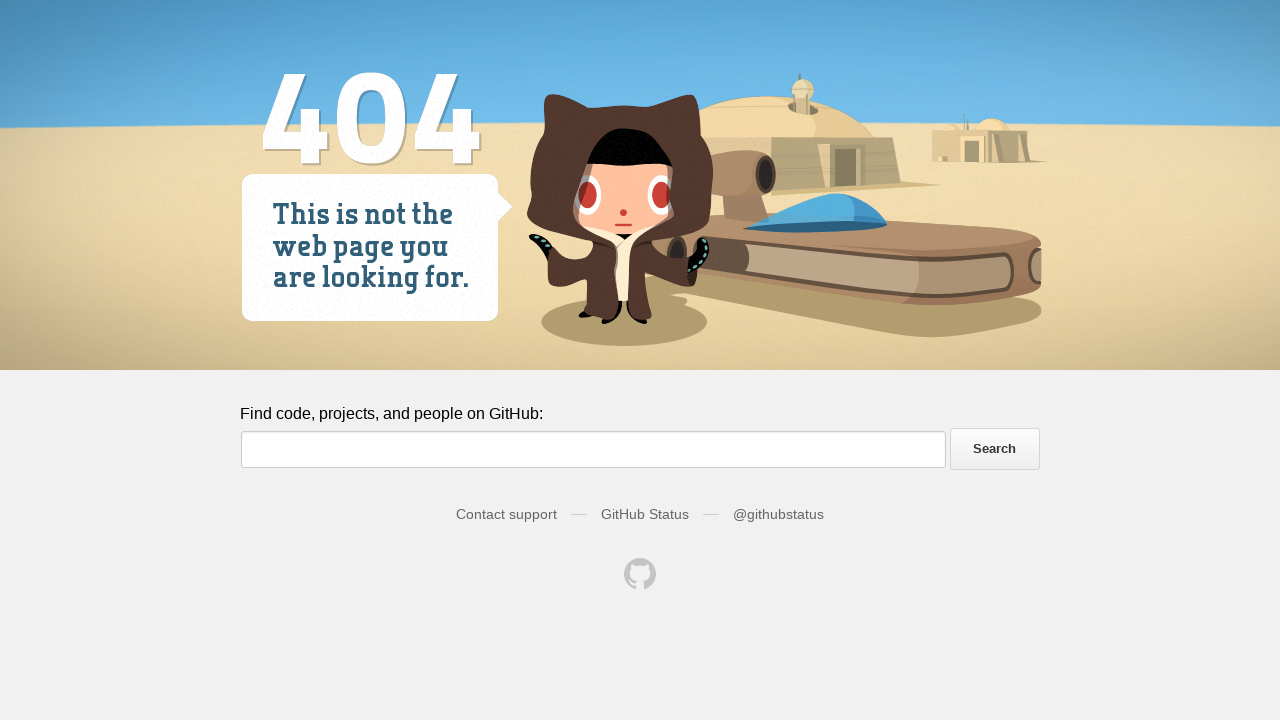

Verified cookie 'fish' has path '/404'
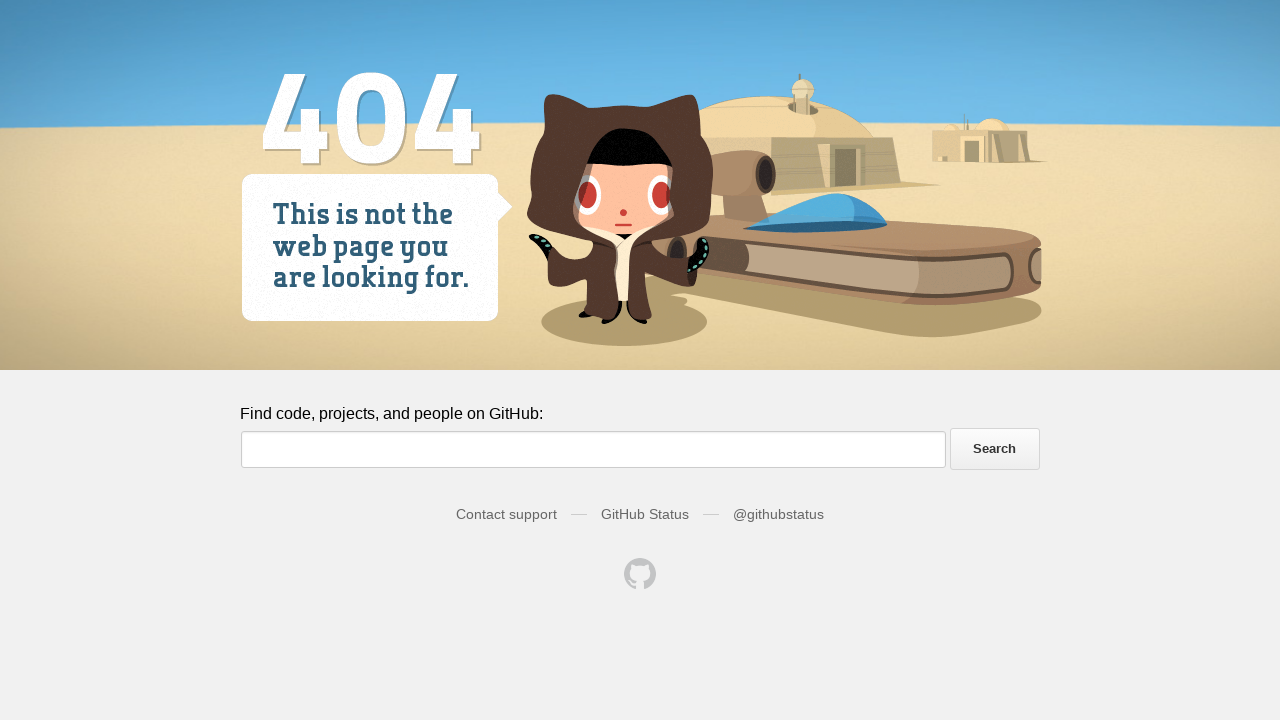

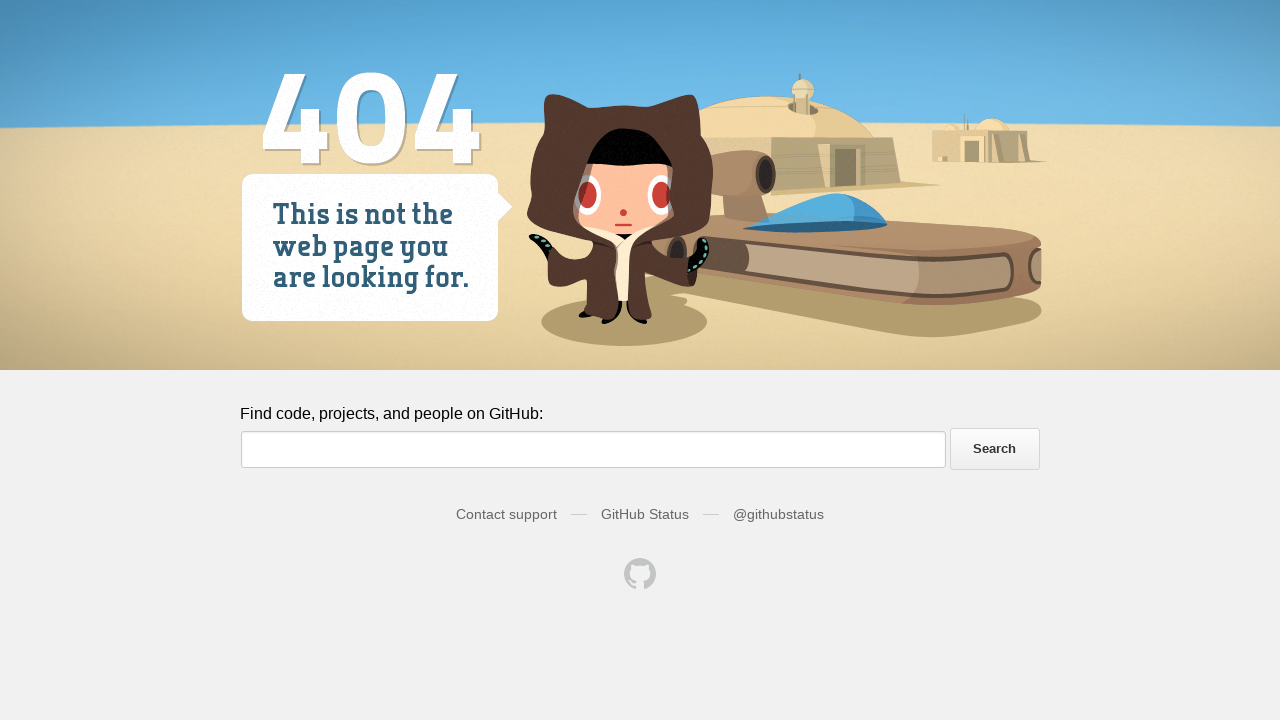